Tests dynamic loading functionality by clicking a start button and waiting for dynamically loaded content to appear on the page.

Starting URL: https://the-internet.herokuapp.com/dynamic_loading/1

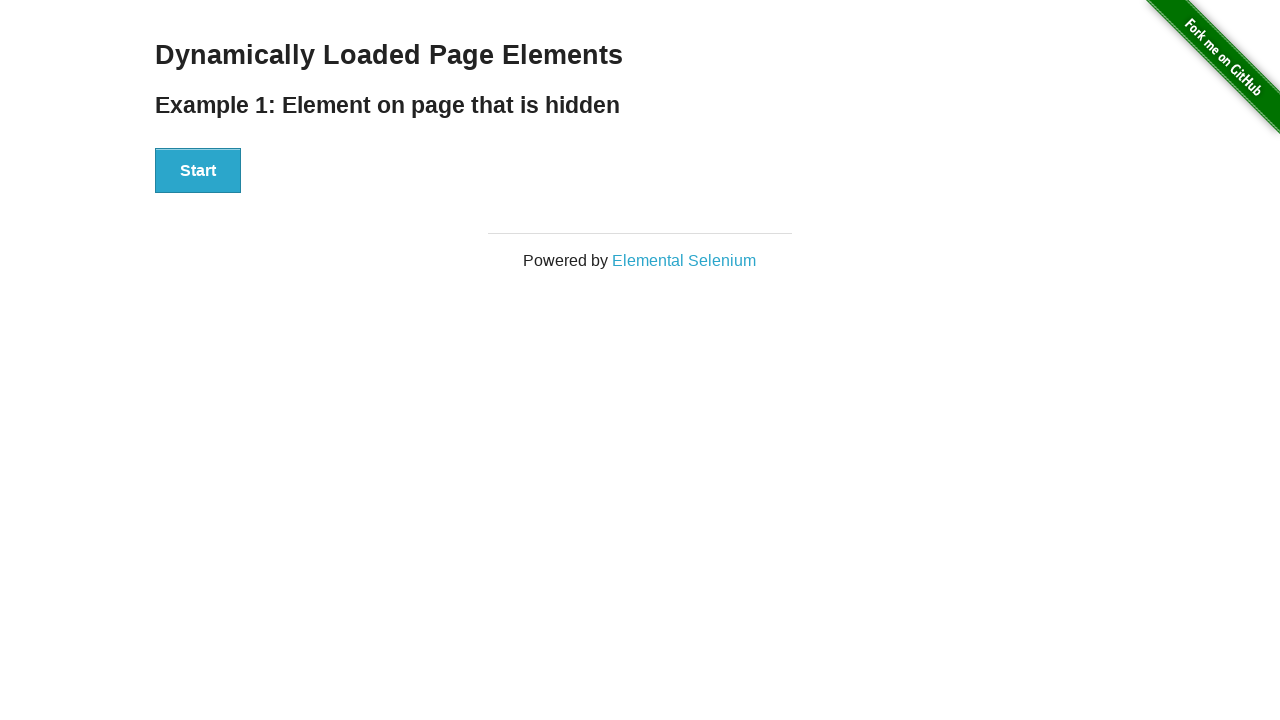

Clicked the start button to trigger dynamic loading at (198, 171) on div#start button
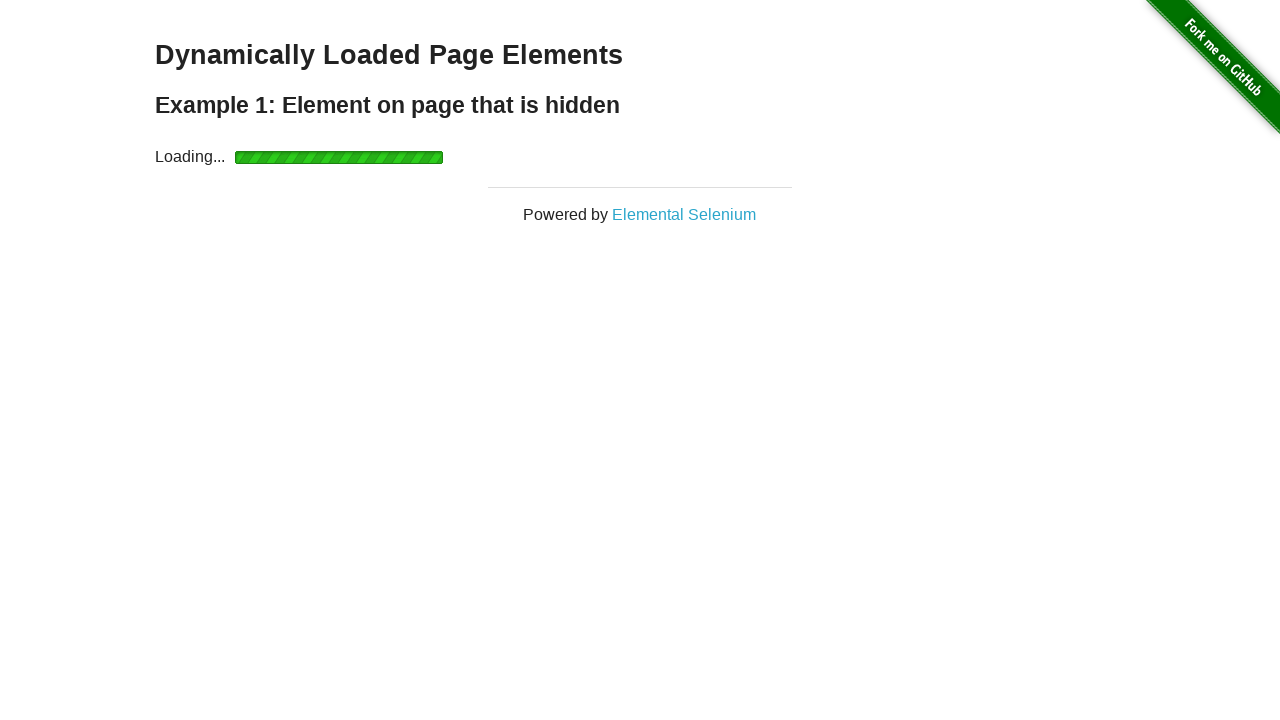

Waited for dynamically loaded content to become visible
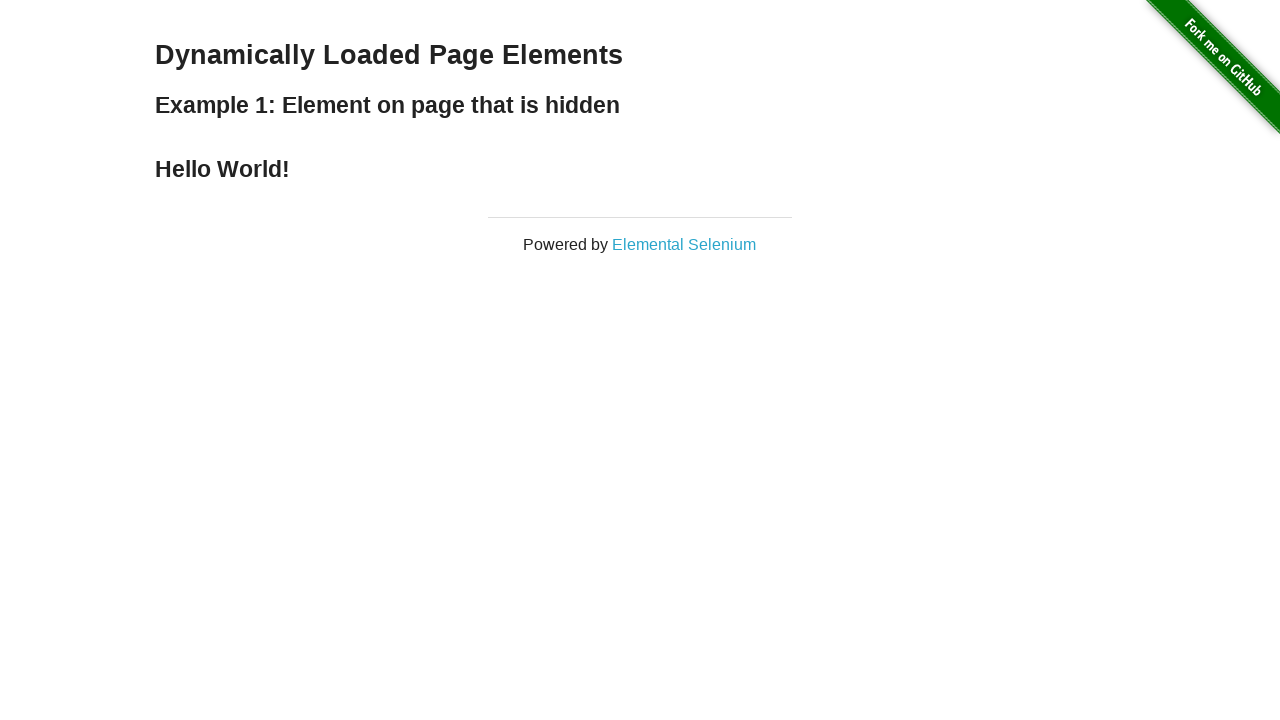

Retrieved loaded text: Hello World!
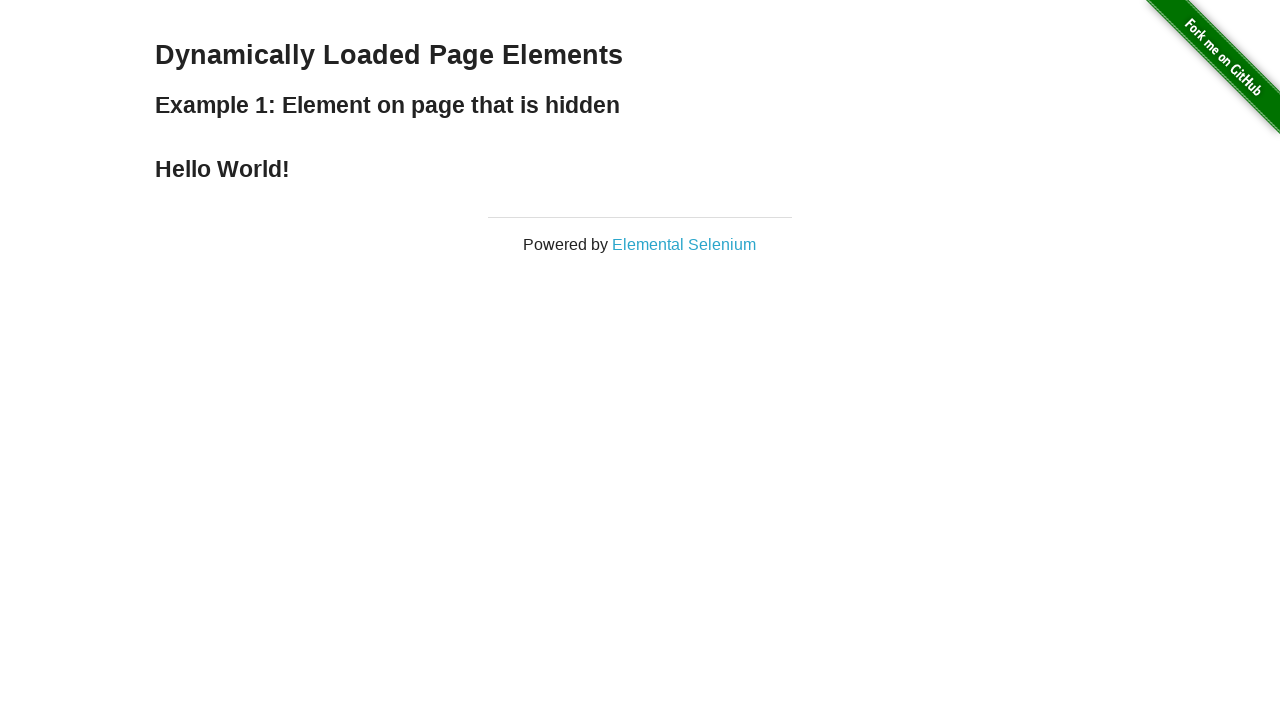

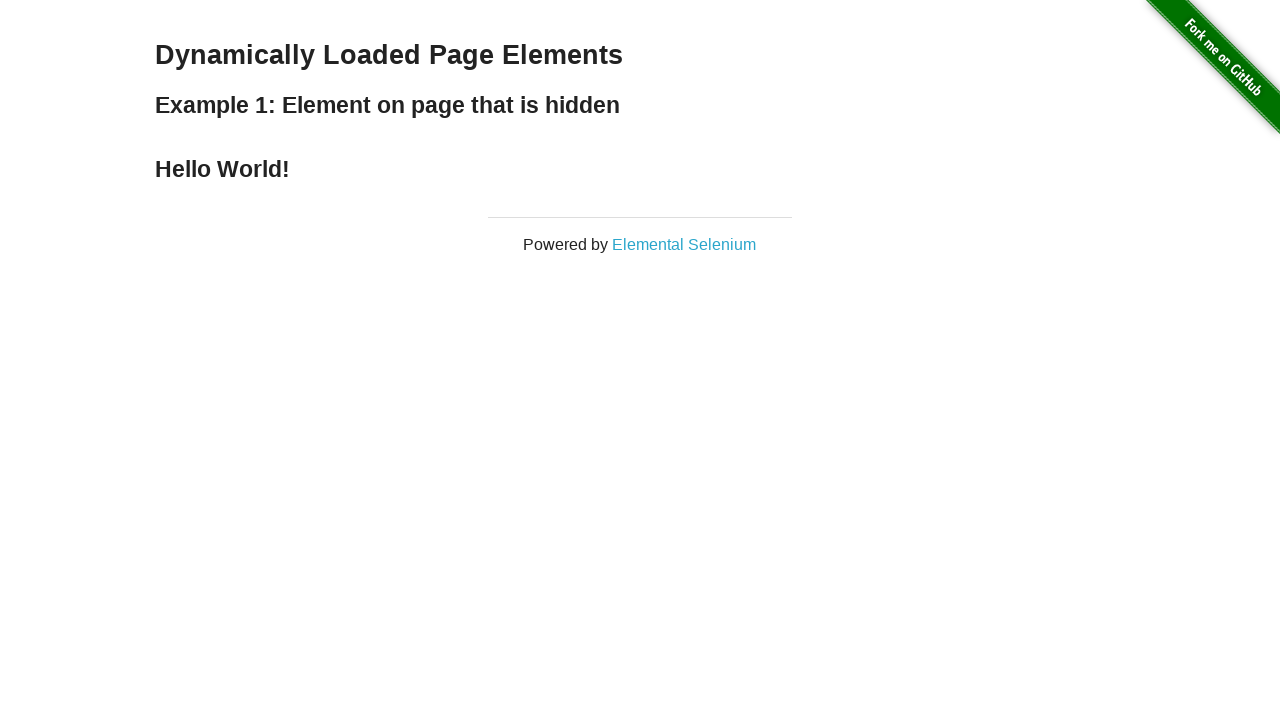